Tests password reset form error handling by entering an invalid username and verifying the error message displayed

Starting URL: https://login1.nextbasecrm.com/?forgot_password=yes

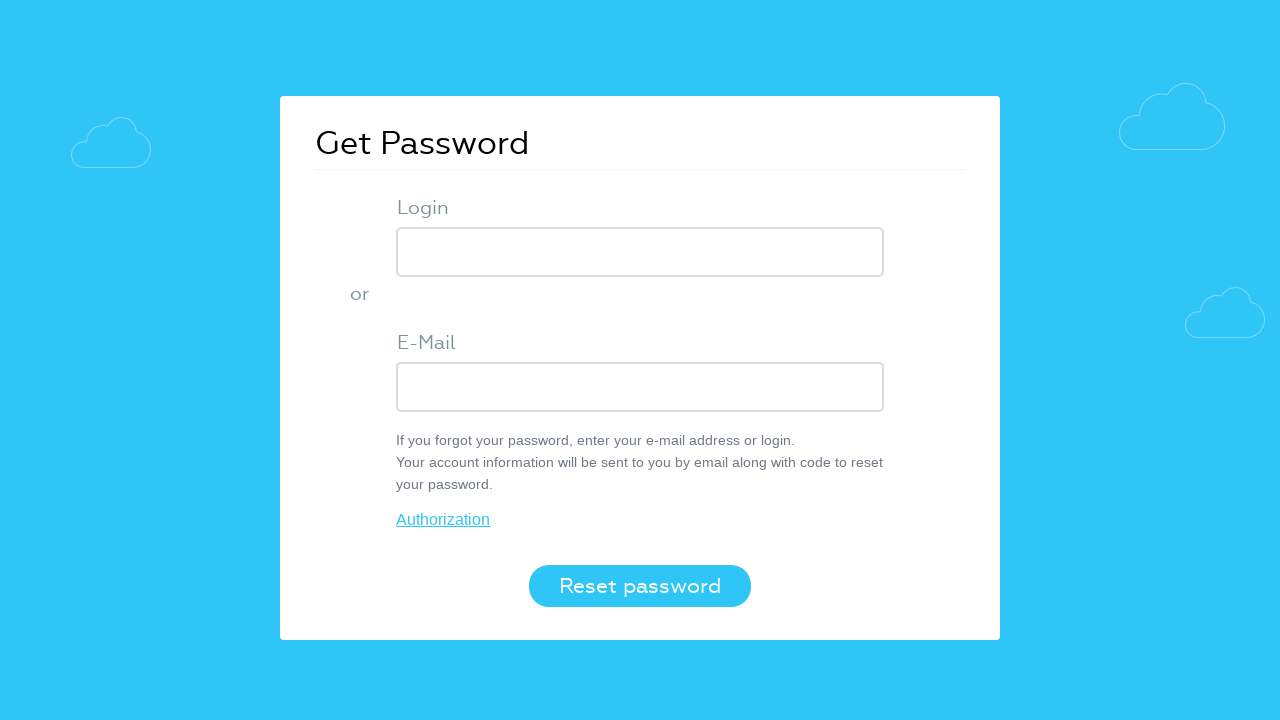

Entered invalid username 'invalid_user_123' into the login field on input[name='USER_LOGIN']
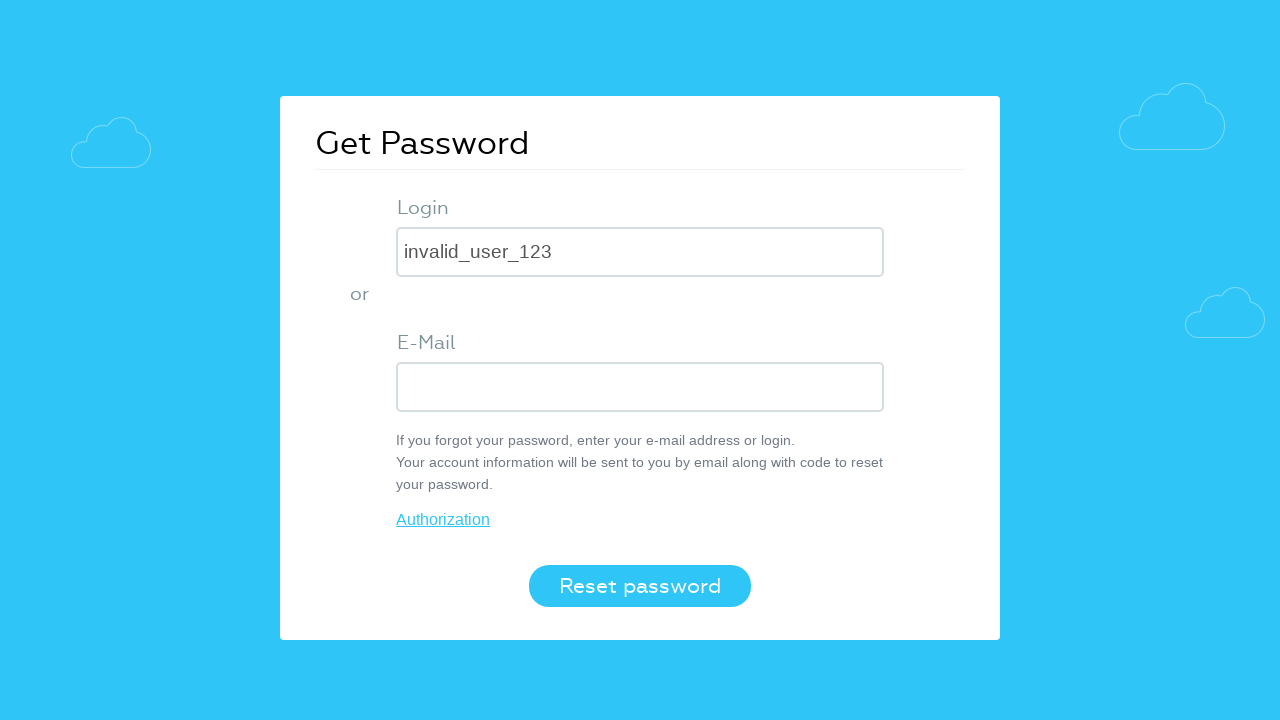

Clicked the Reset password button at (640, 586) on button.login-btn
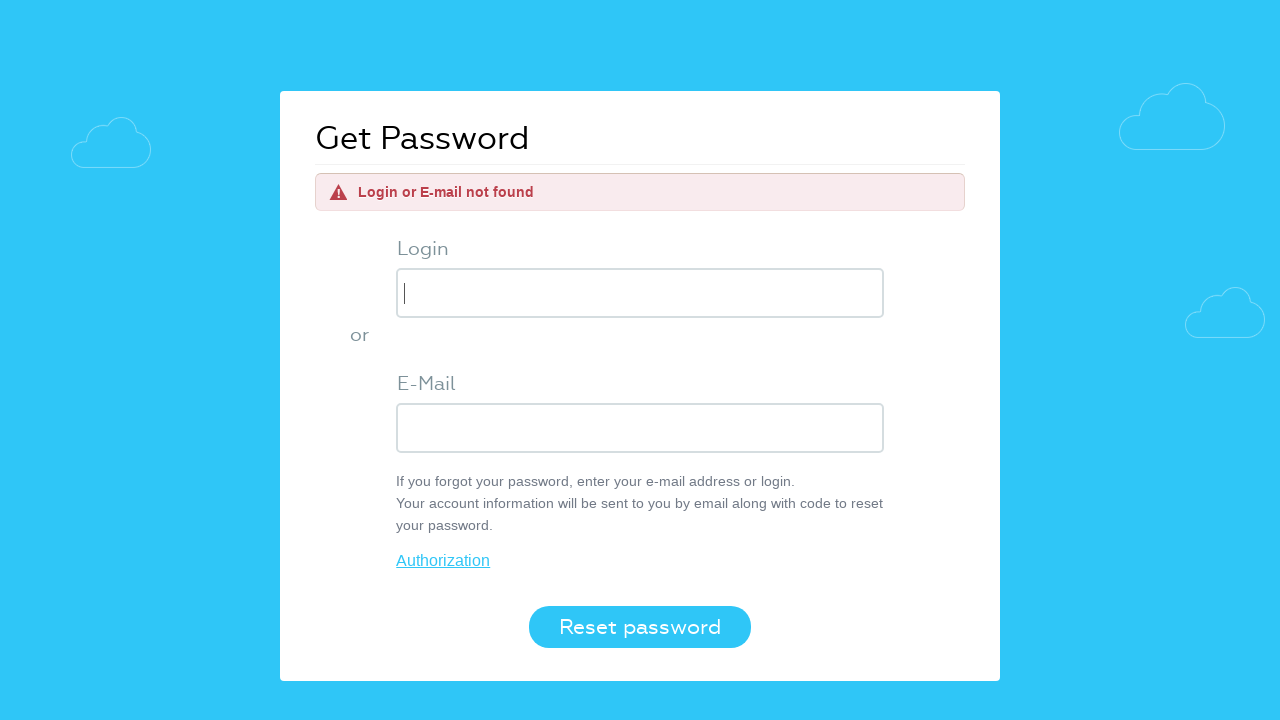

Waited for error message to appear
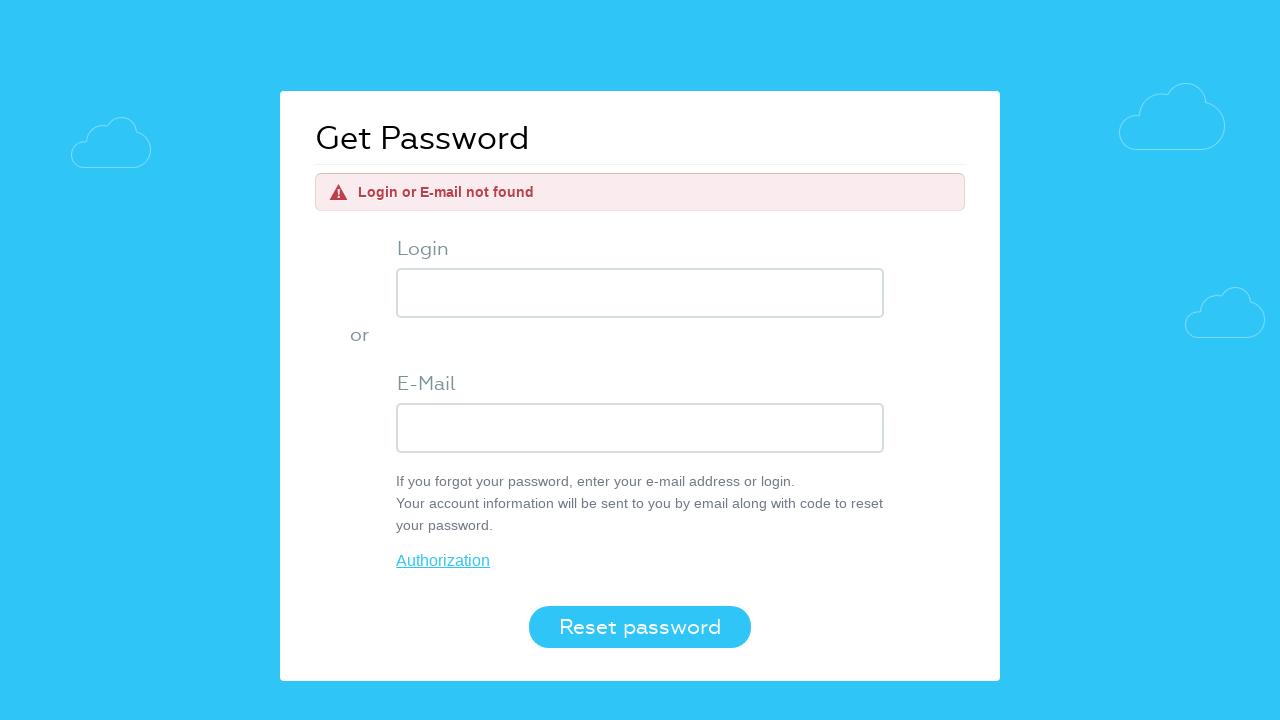

Retrieved error message text content
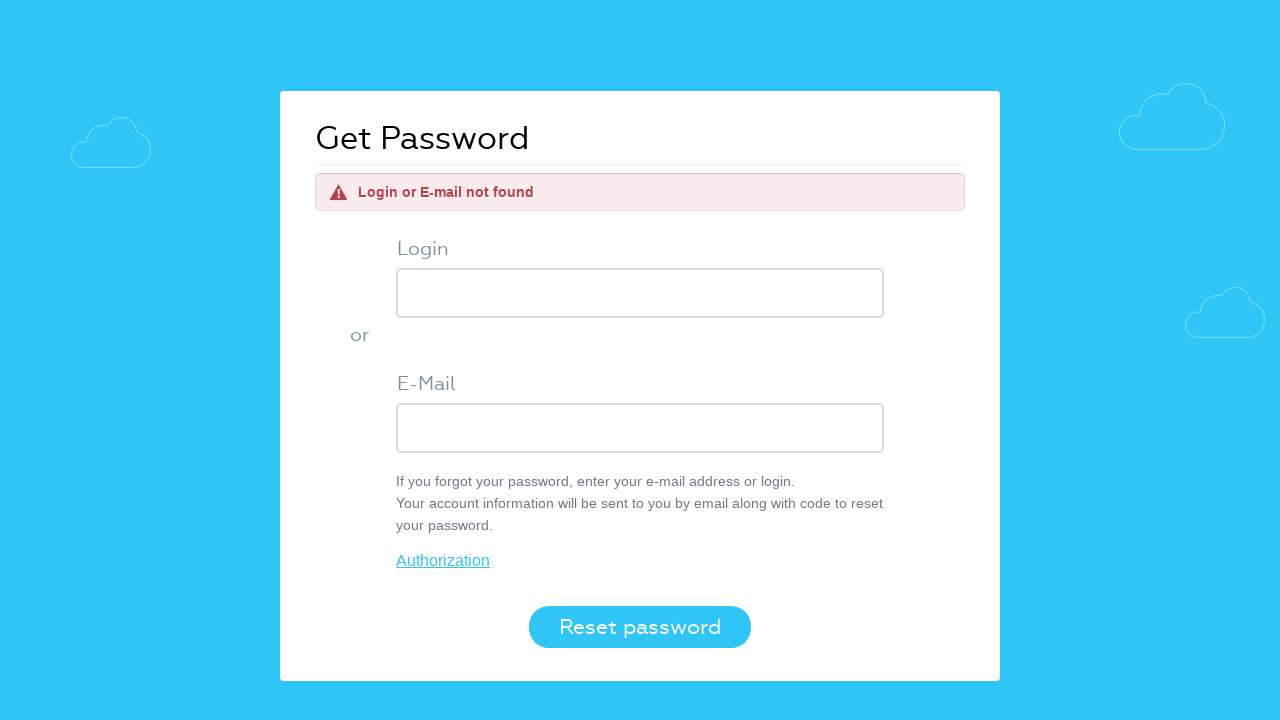

Verified error message: 'Login or E-mail not found'
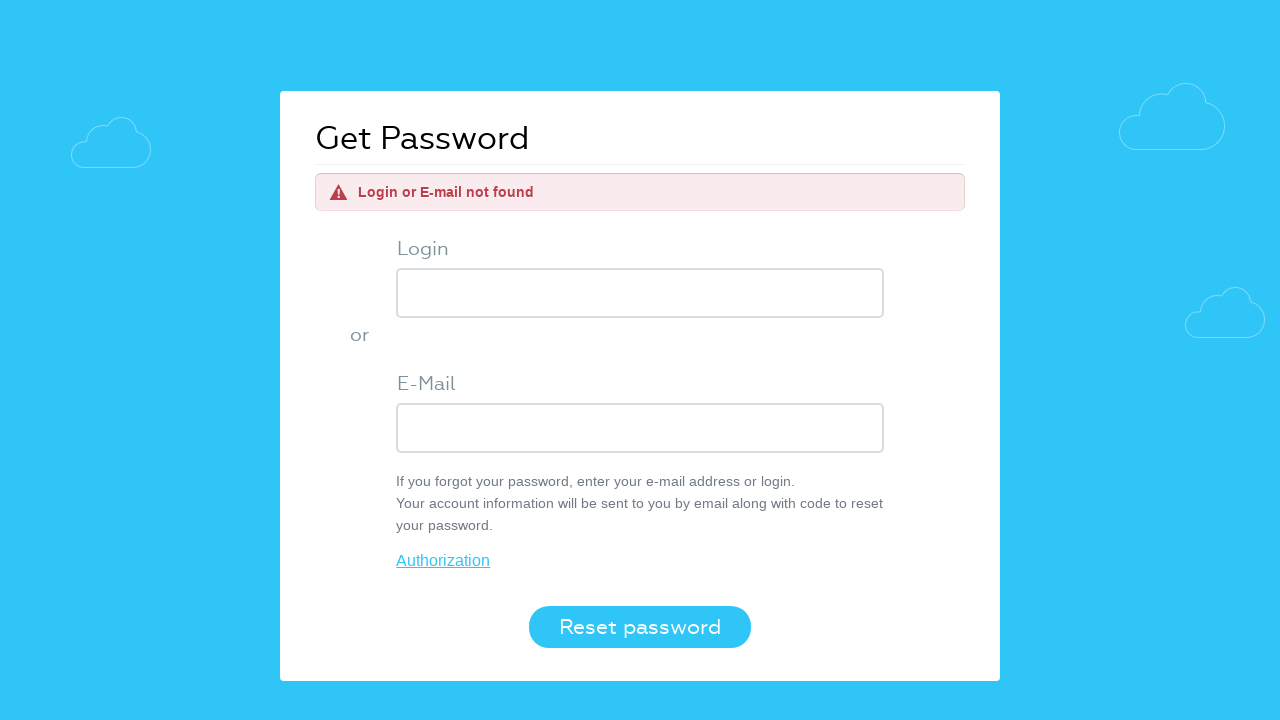

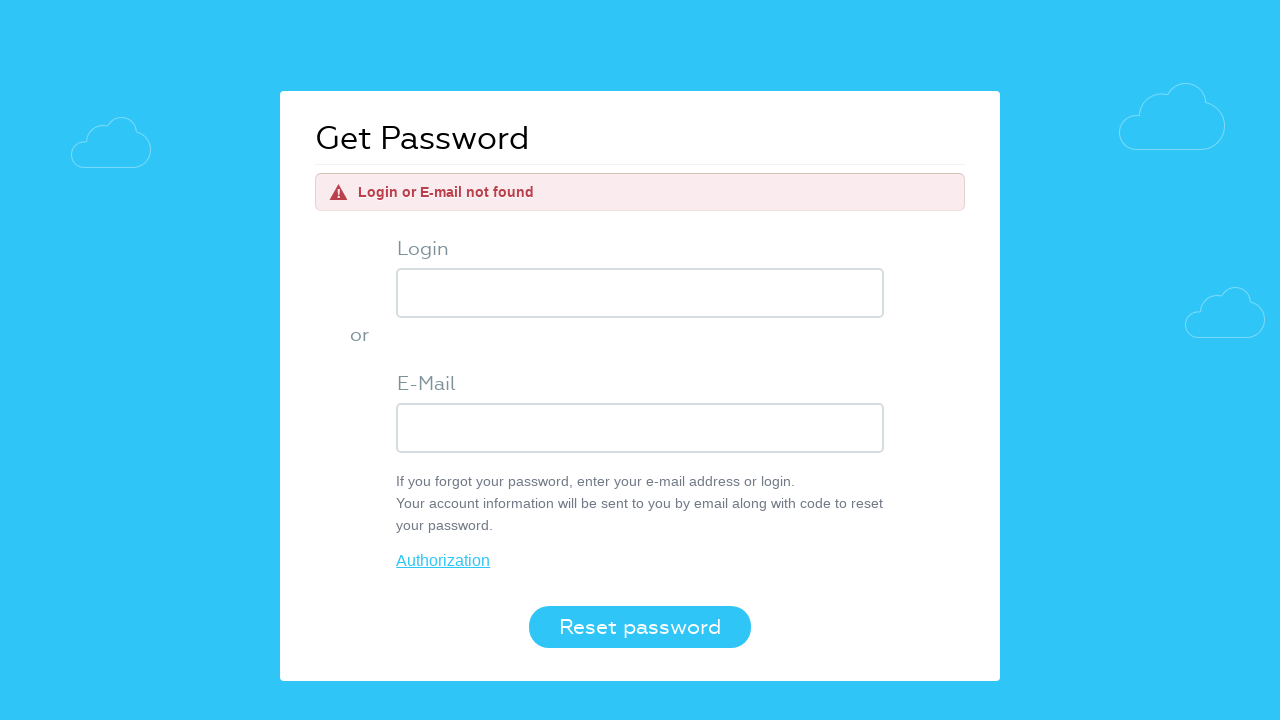